Tests the Catalog page by clicking the Catalog link and verifying cat images are displayed with correct source attributes

Starting URL: https://cs1632.appspot.com

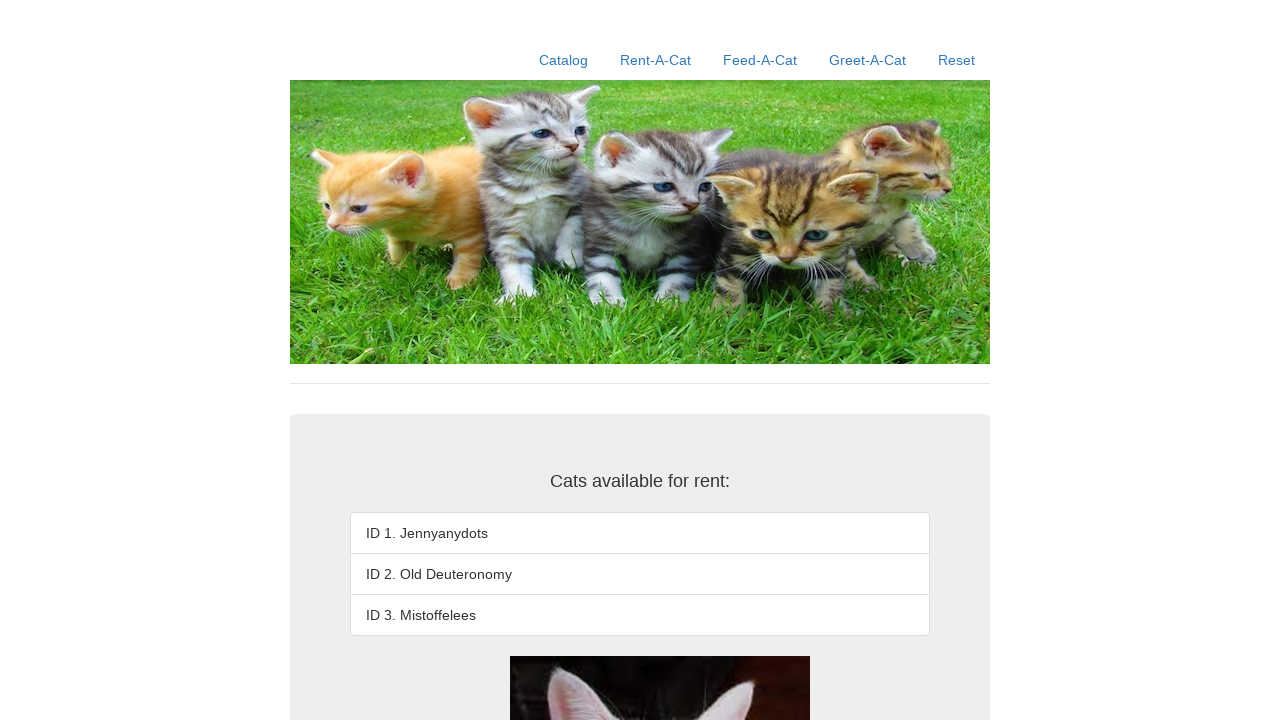

Clicked on Catalog link at (564, 60) on text=Catalog
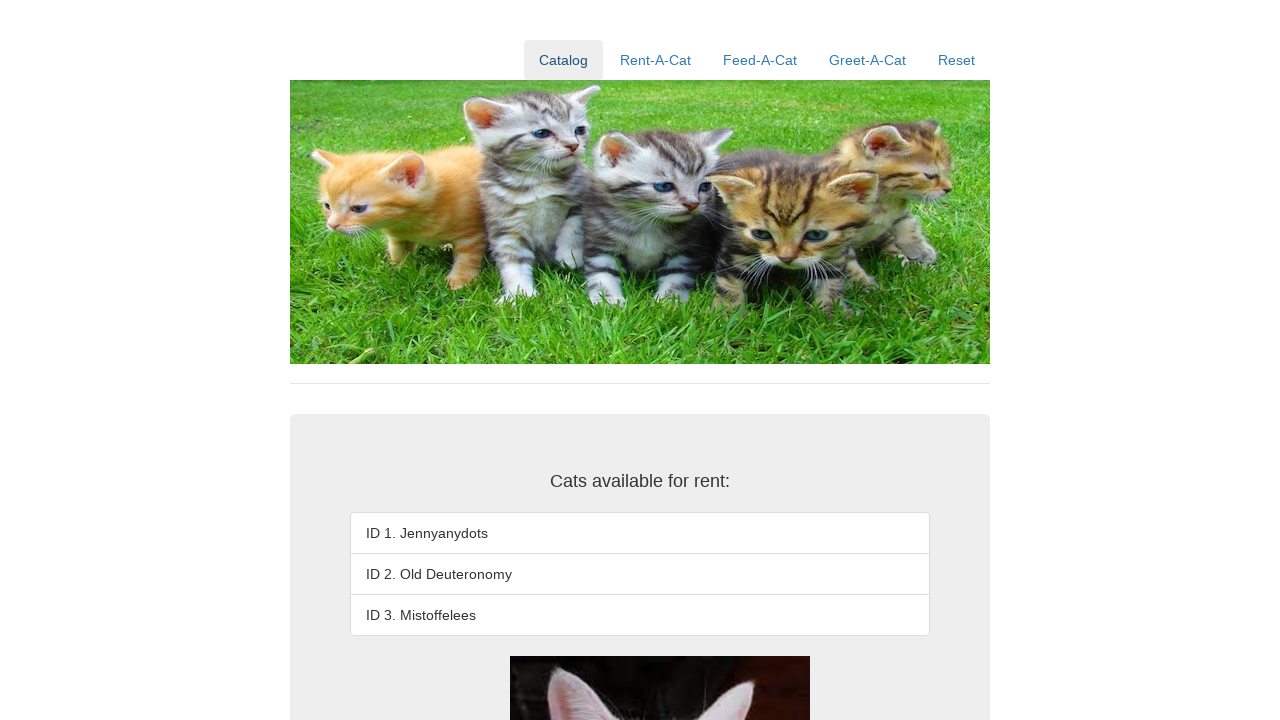

First cat image loaded
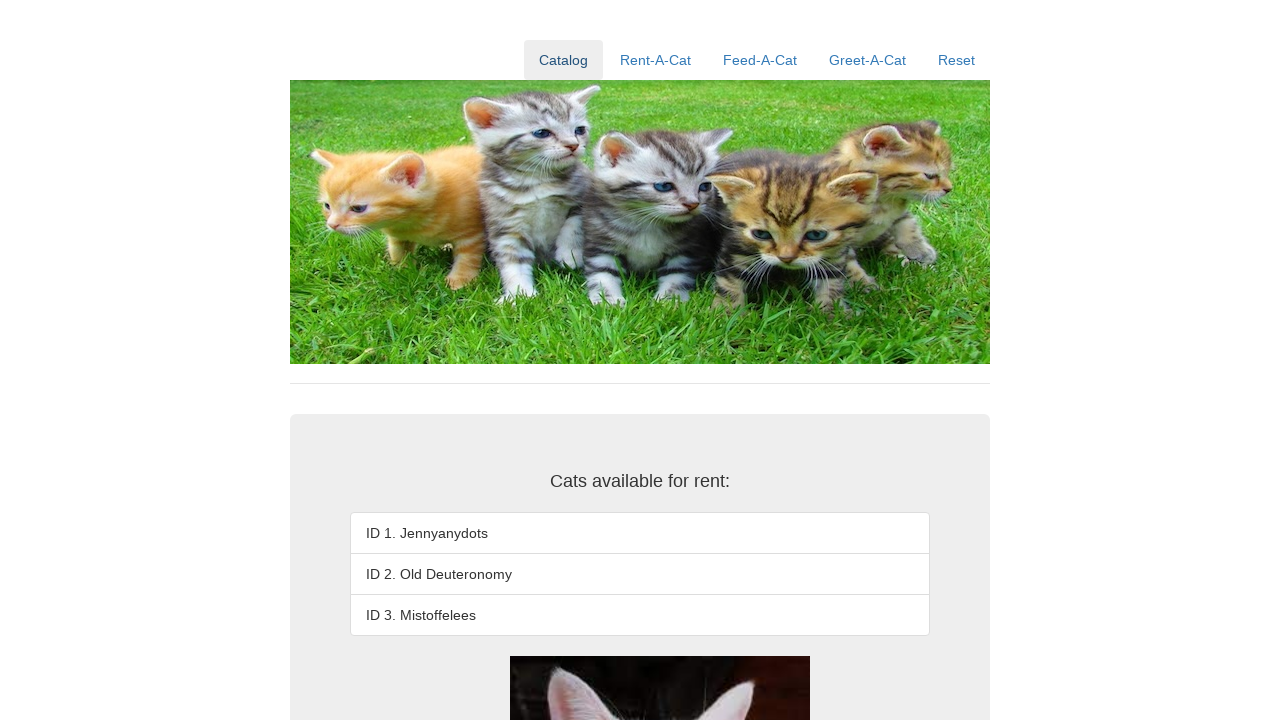

Third cat image loaded
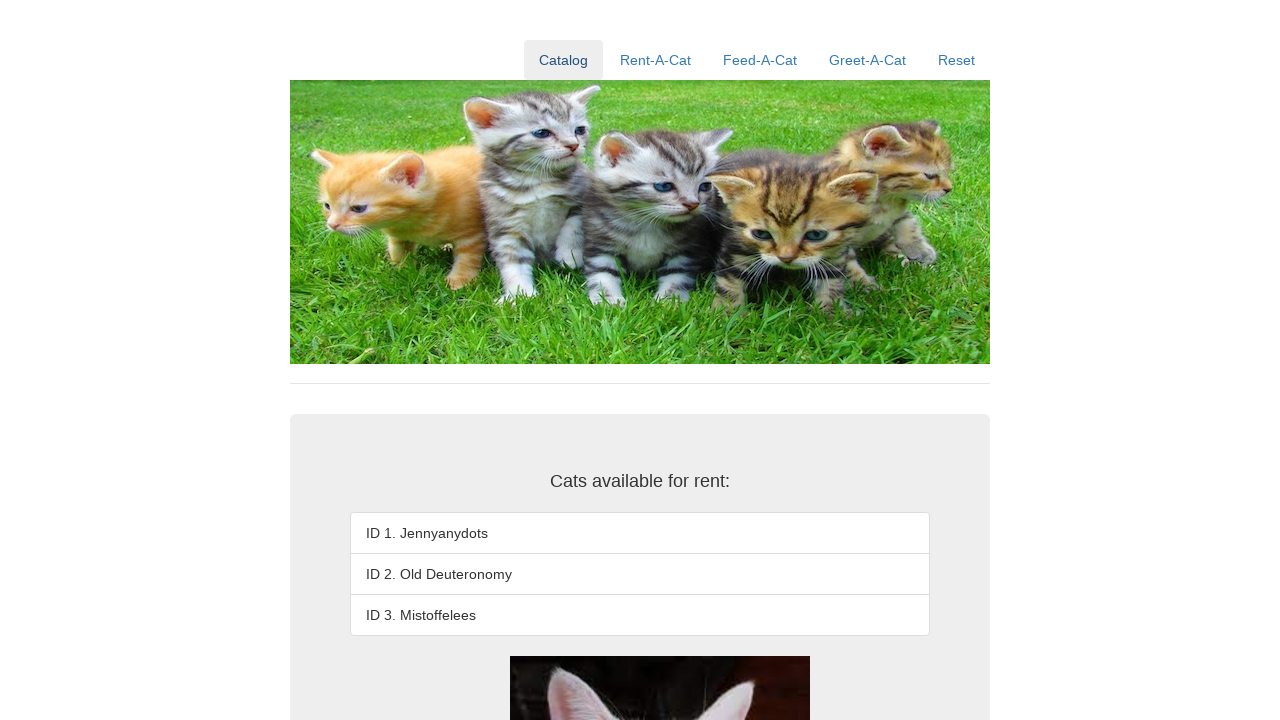

Fifth cat image loaded
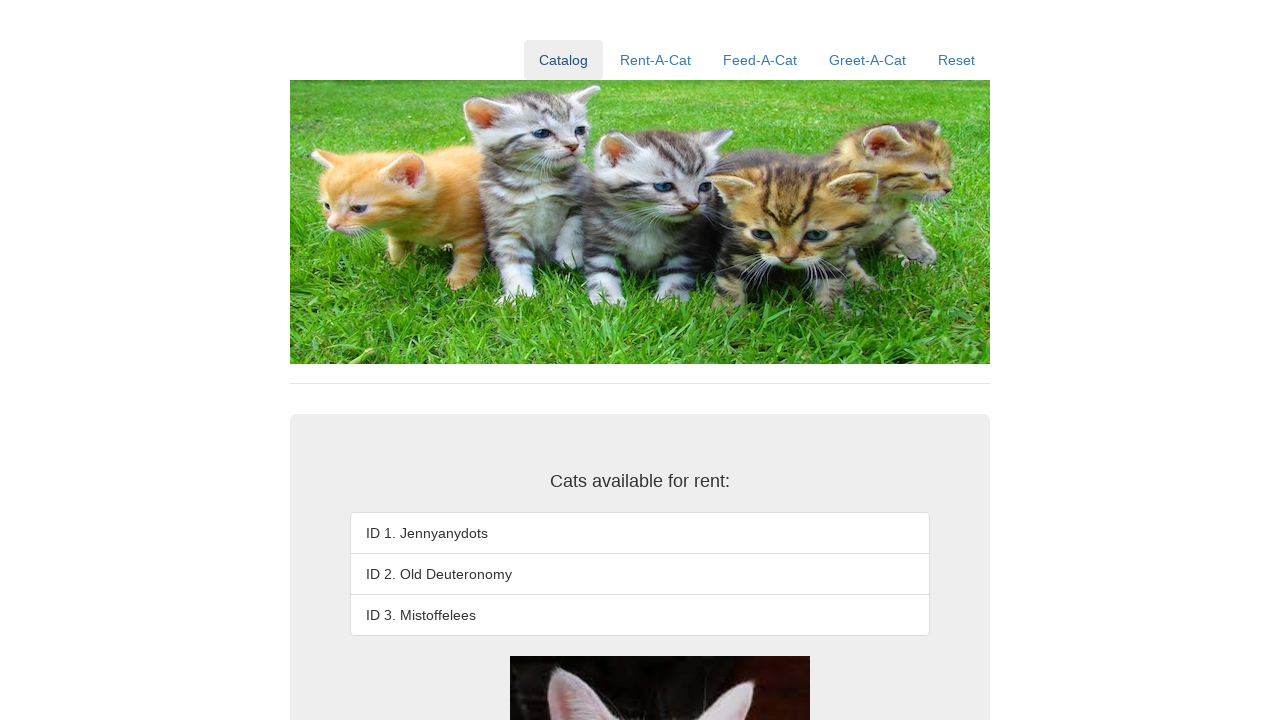

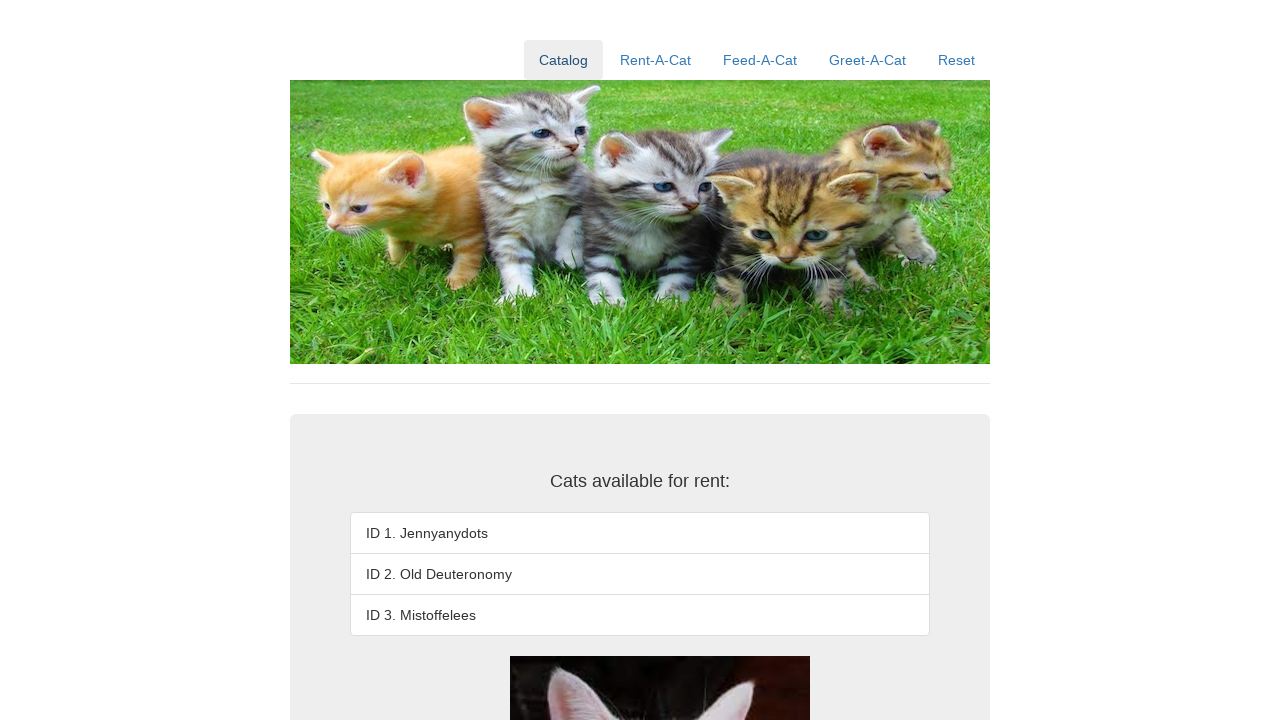